Tests context menu (right-click) functionality by right-clicking on a designated area

Starting URL: http://the-internet.herokuapp.com/

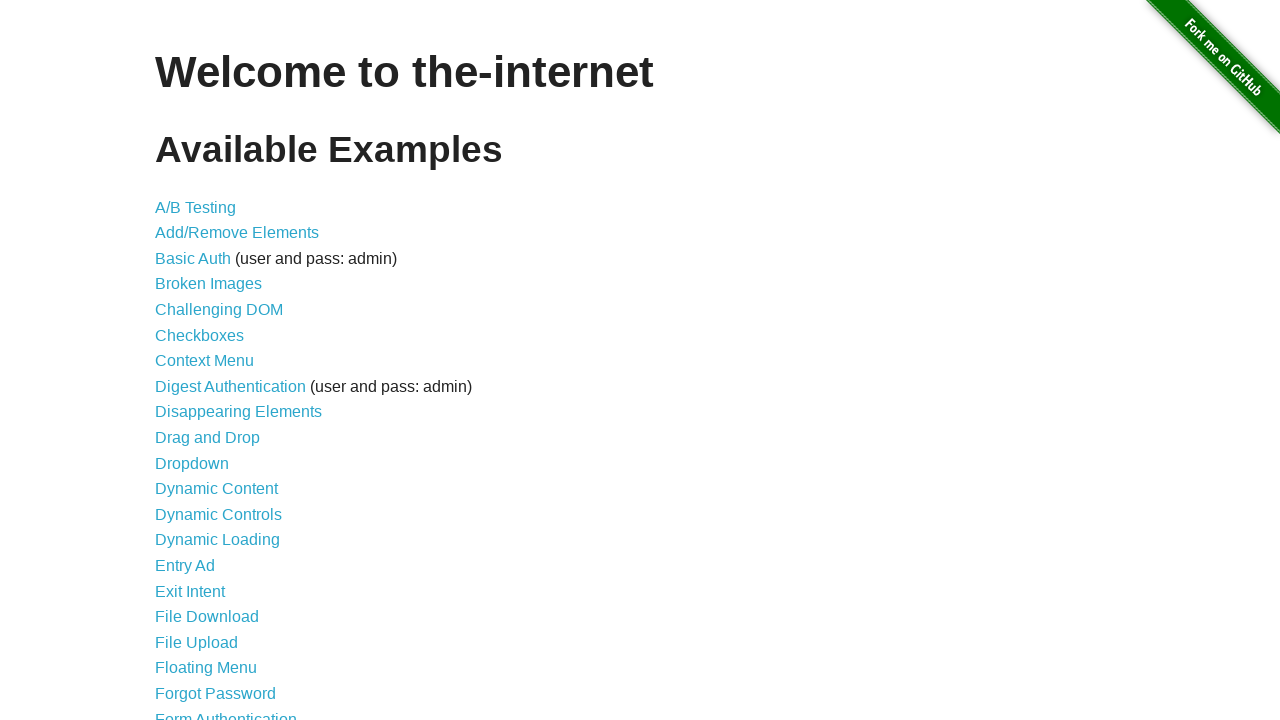

Clicked on Context Menu link at (204, 361) on text=Context Menu
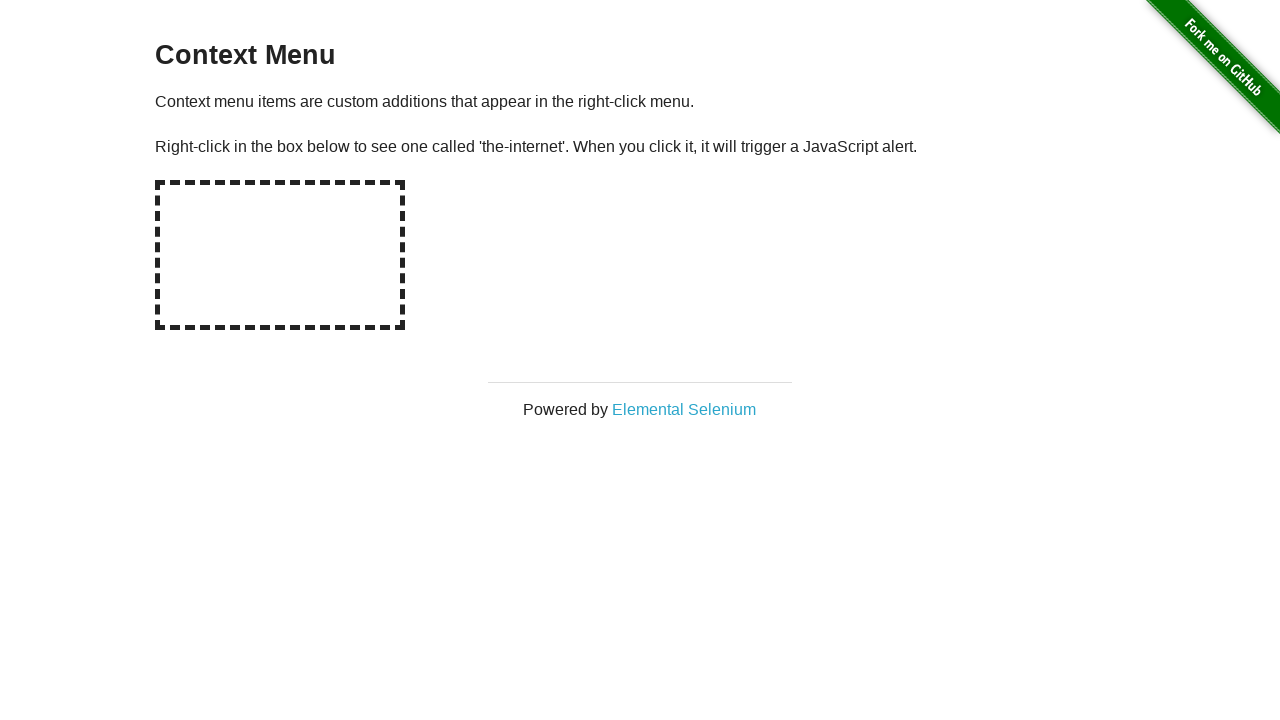

Page loaded successfully
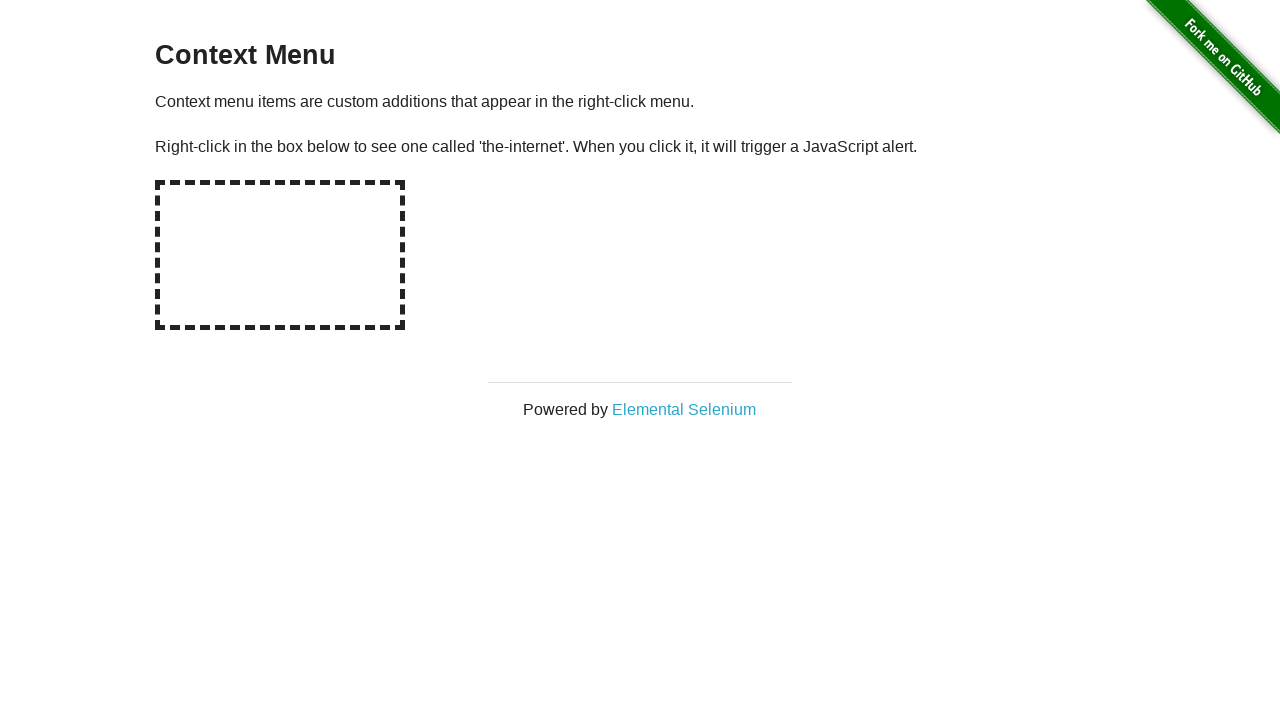

Right-clicked on hot-spot element to trigger context menu at (280, 255) on #hot-spot
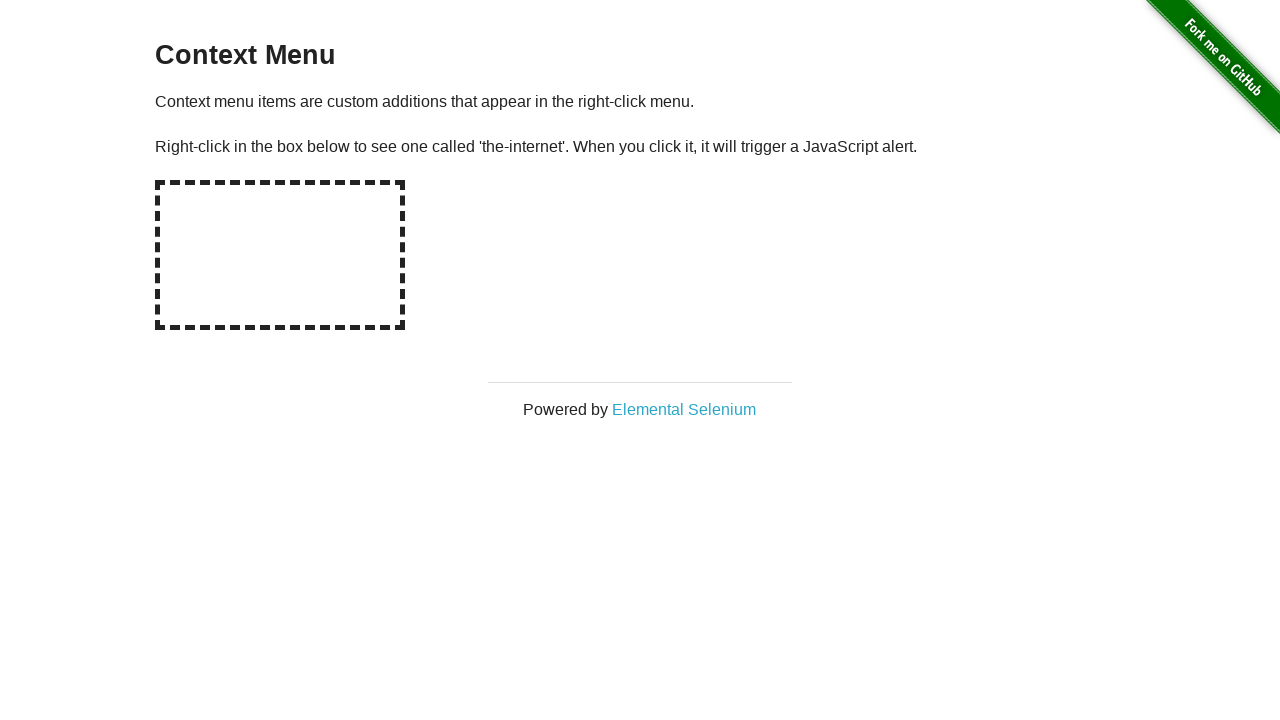

Set up dialog handler to accept alerts
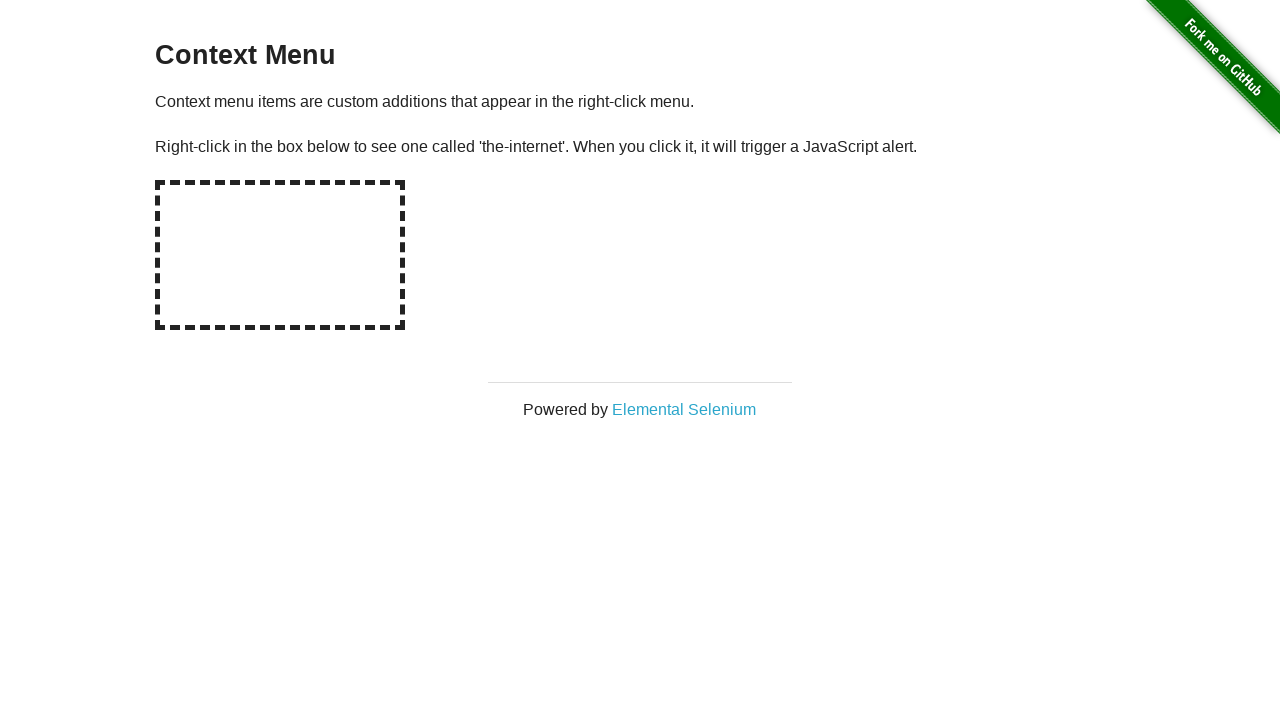

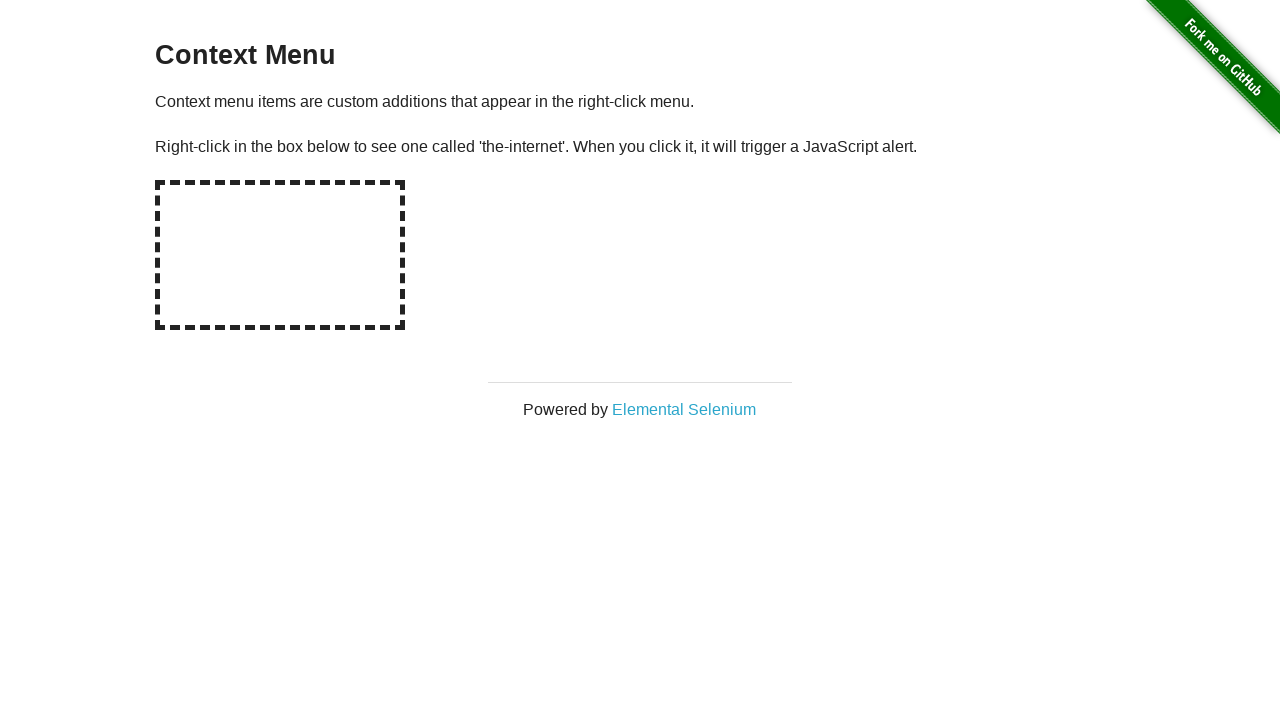